Tests multi-page navigation flow on Artillery website by visiting the homepage, product page, and documentation page in sequence

Starting URL: https://www.artillery.io

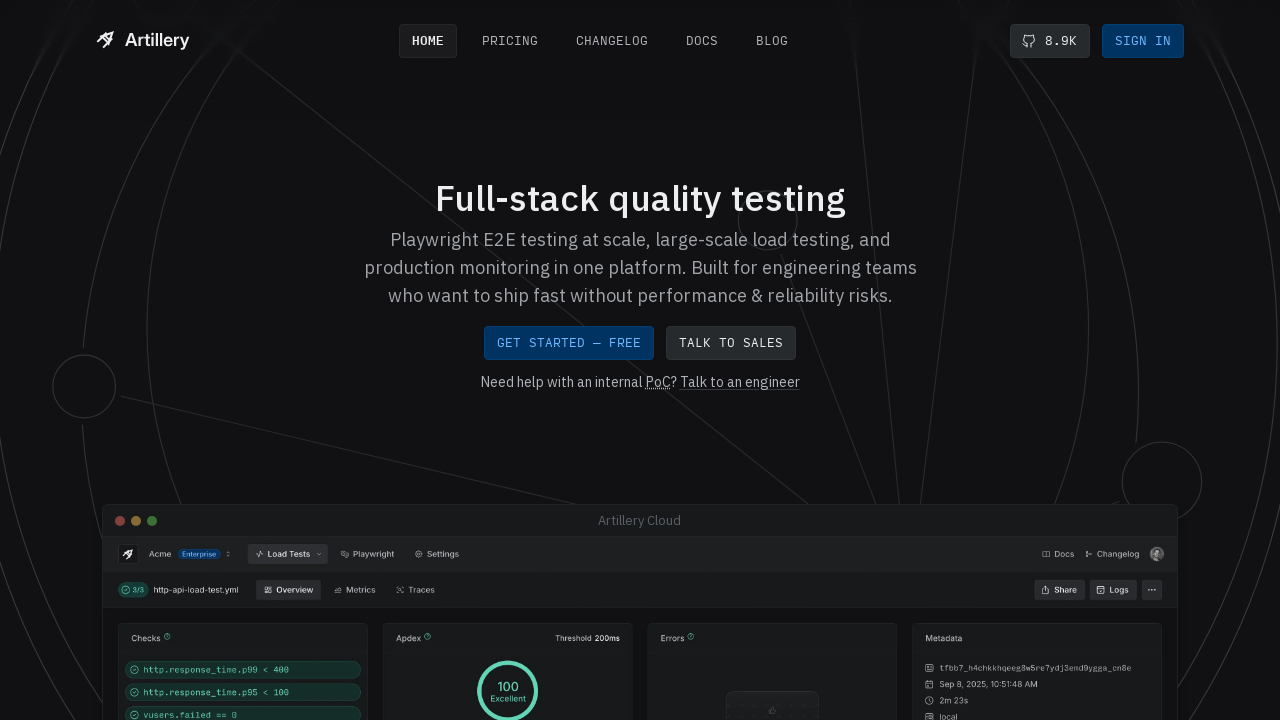

Navigated to Artillery.io homepage
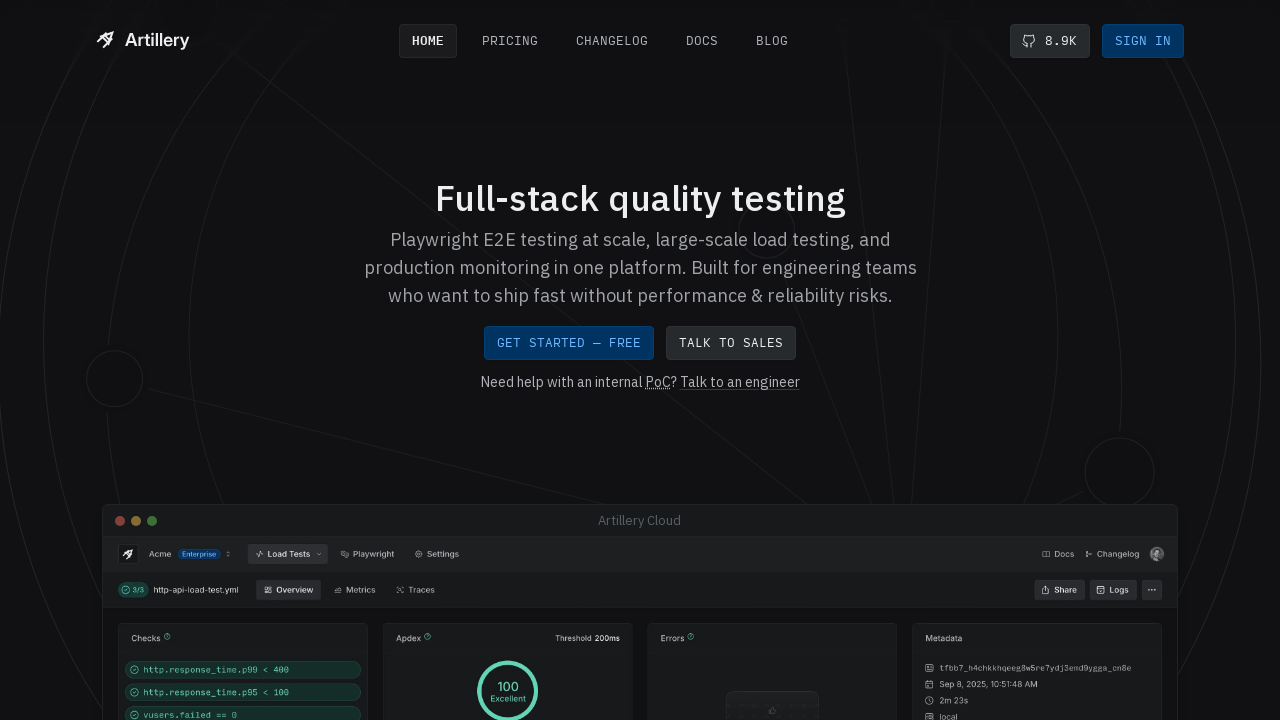

Navigated to Artillery product page
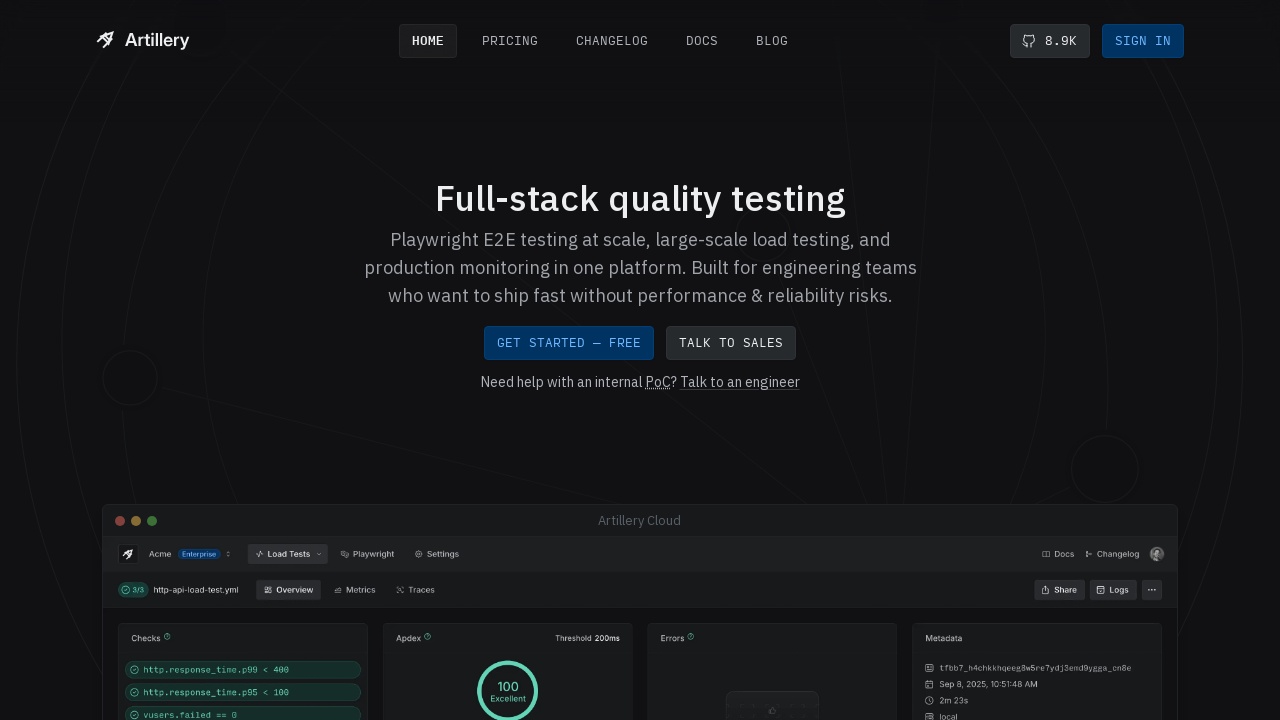

Navigated to Artillery documentation page
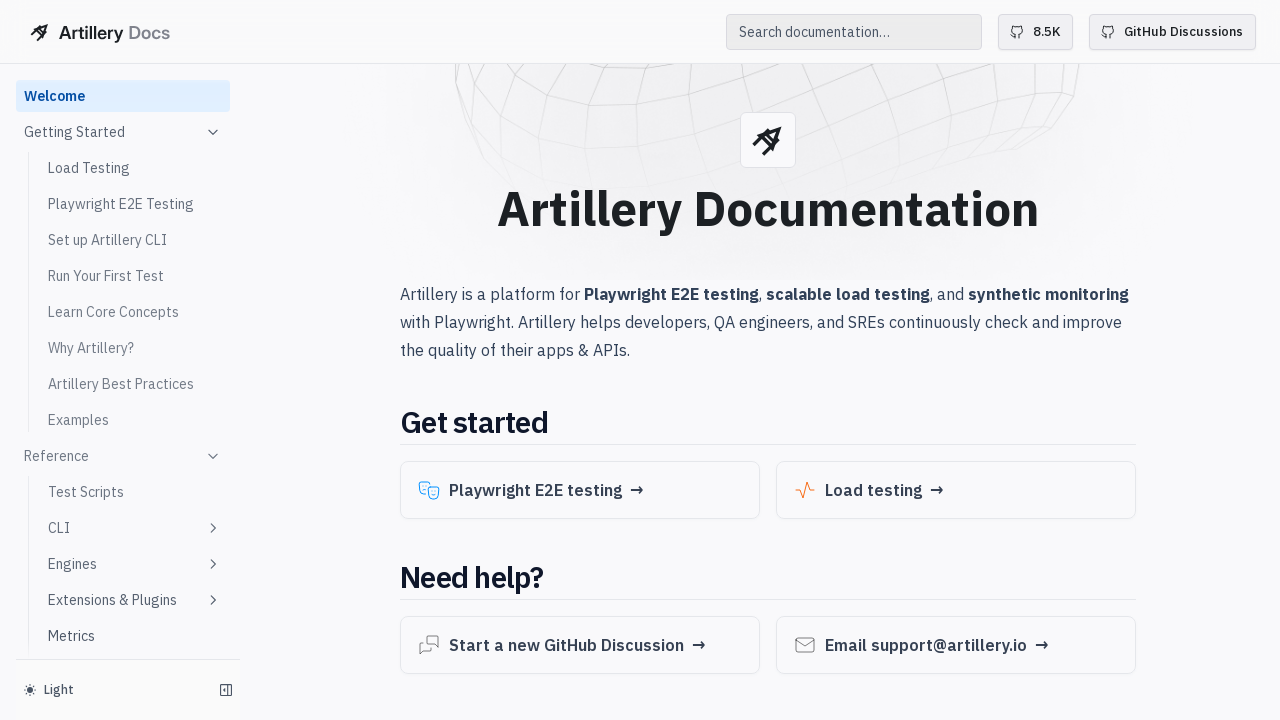

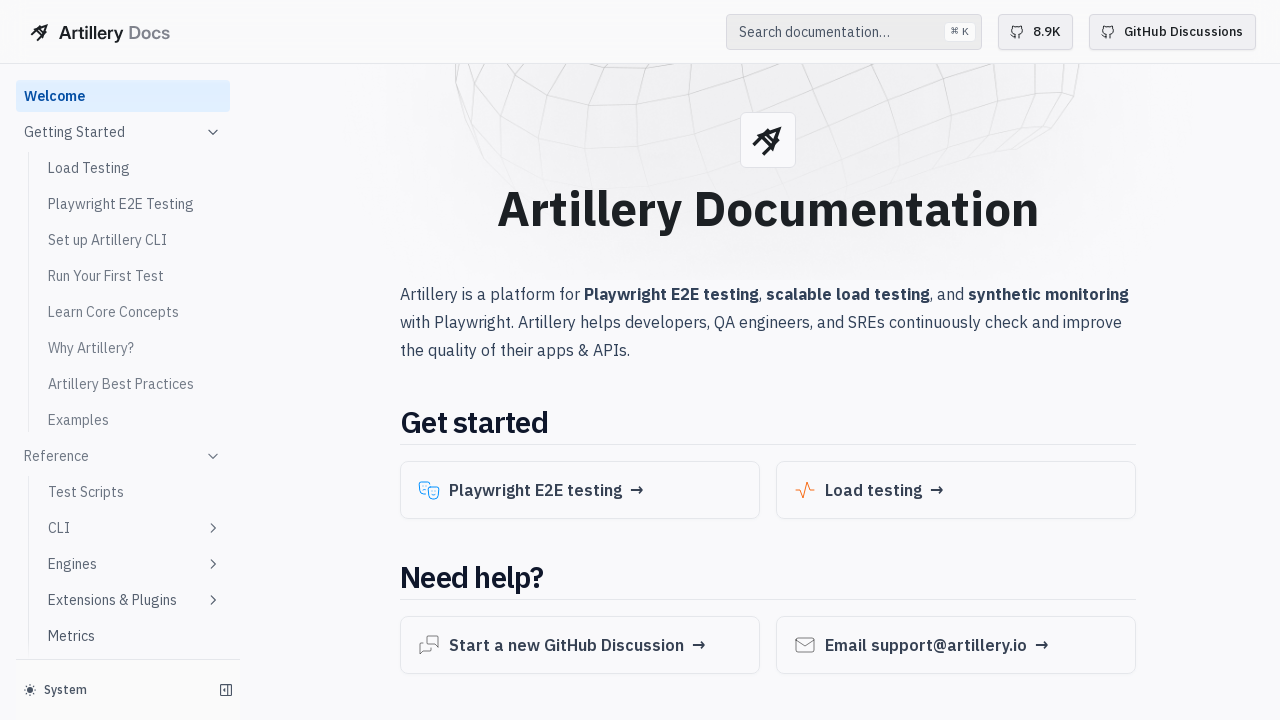